Navigates to W3Schools HTML forms tutorial page and clicks the Submit button on the example form

Starting URL: https://www.w3schools.com/html/html_forms.asp

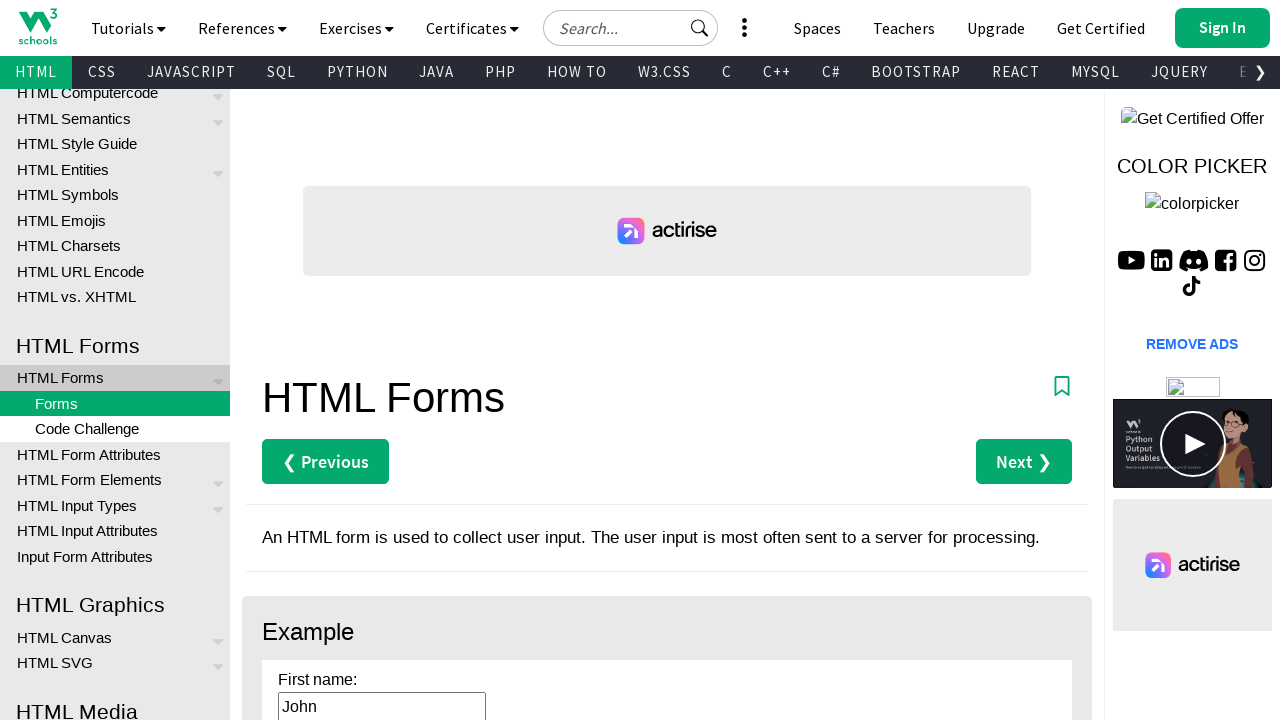

Navigated to W3Schools HTML forms tutorial page
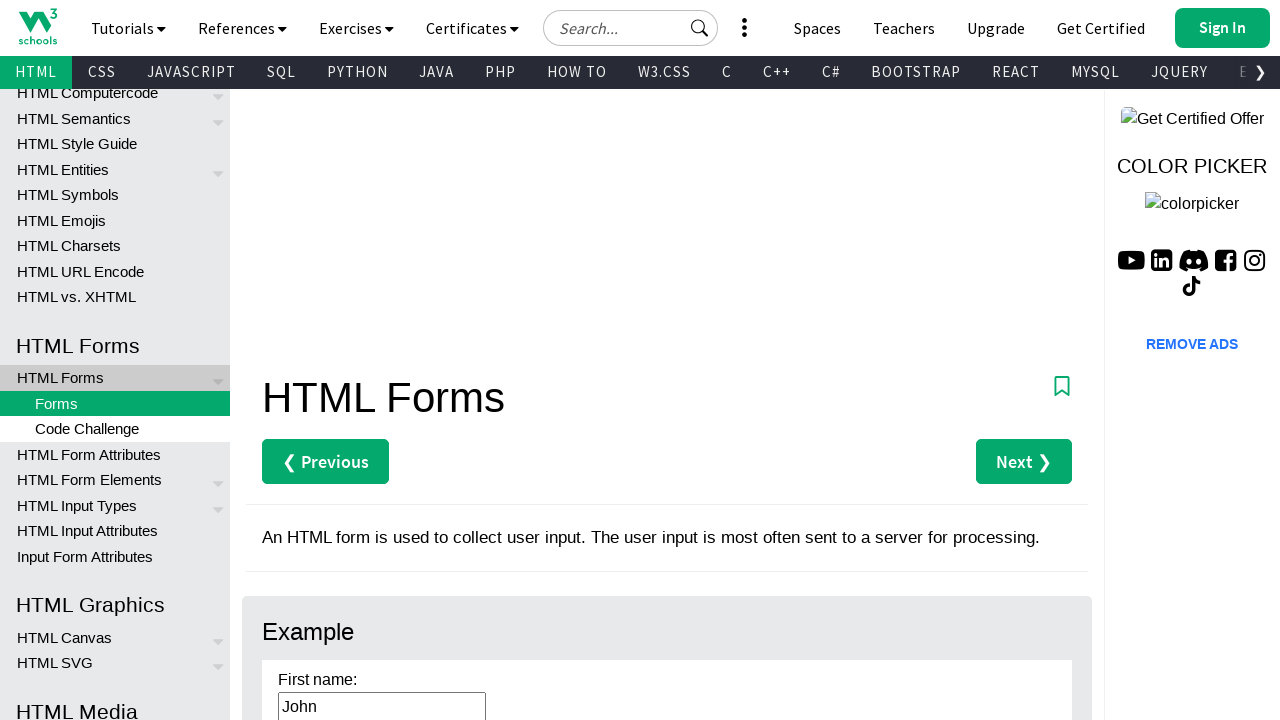

Submit button on example form loaded
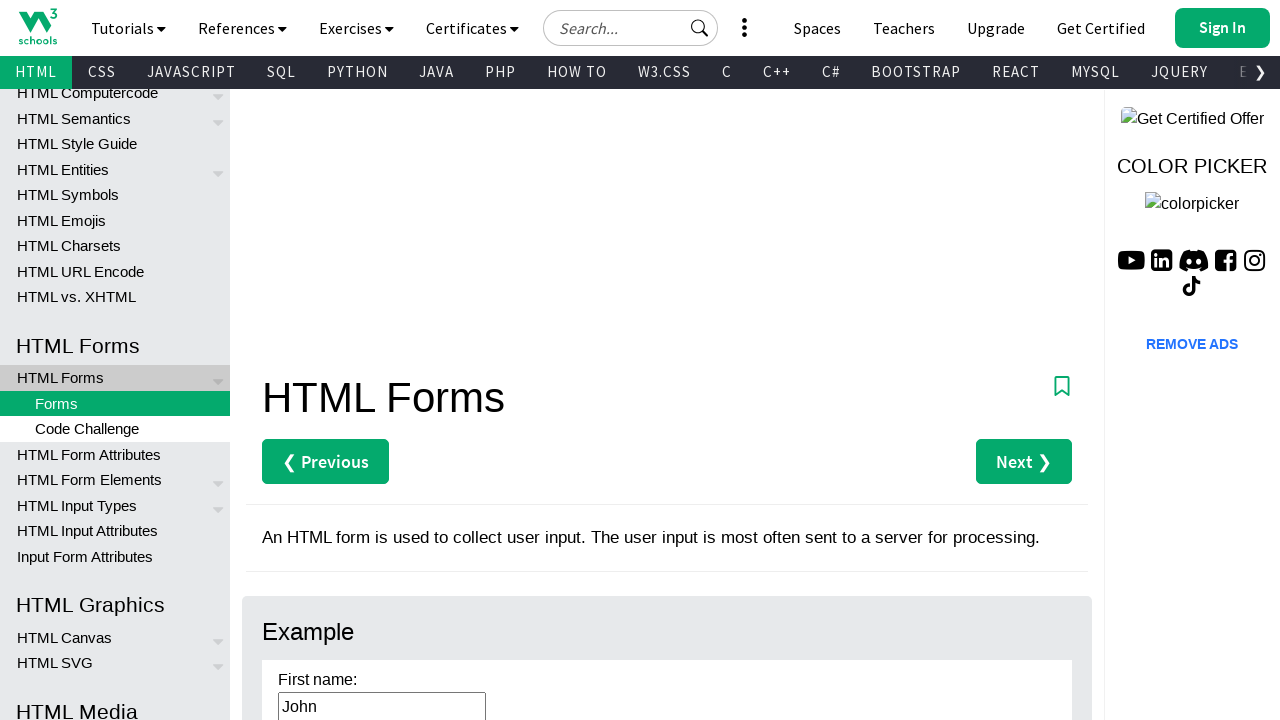

Clicked the Submit button on the example form at (667, 361) on xpath=//button[contains(text(), 'Submit')]
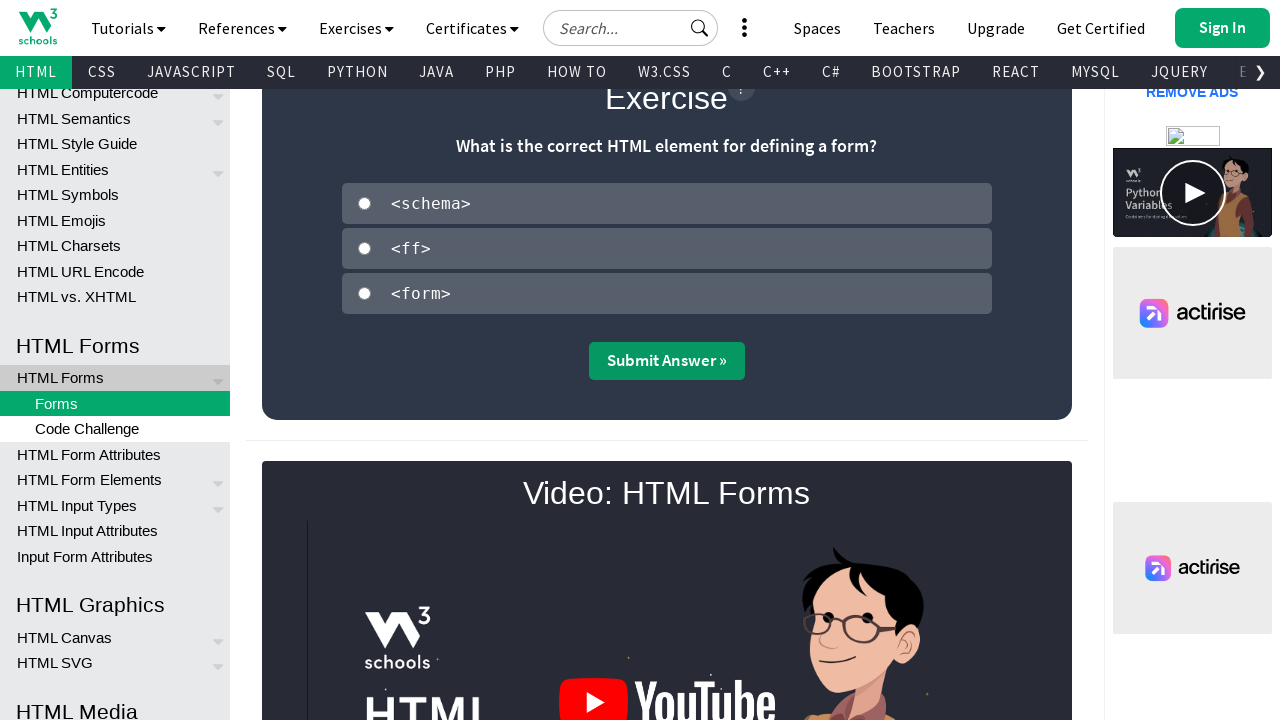

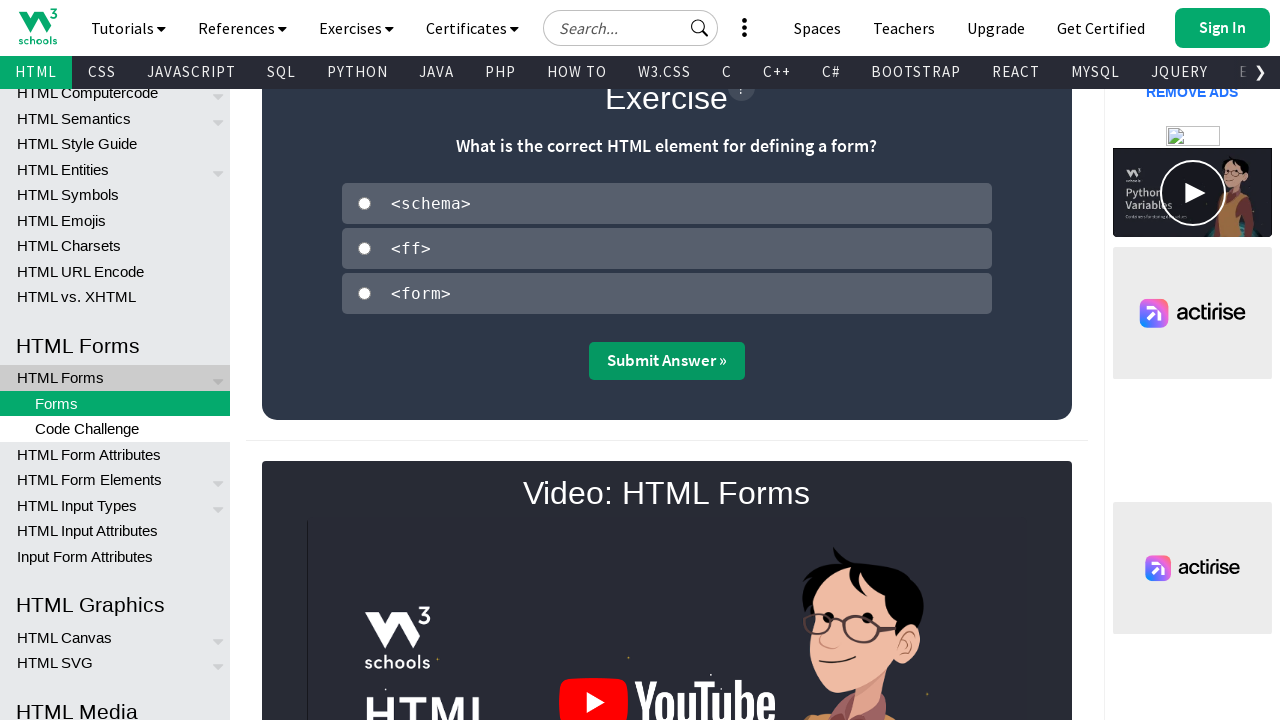